Tests that Clear completed button is hidden when no items are completed

Starting URL: https://demo.playwright.dev/todomvc

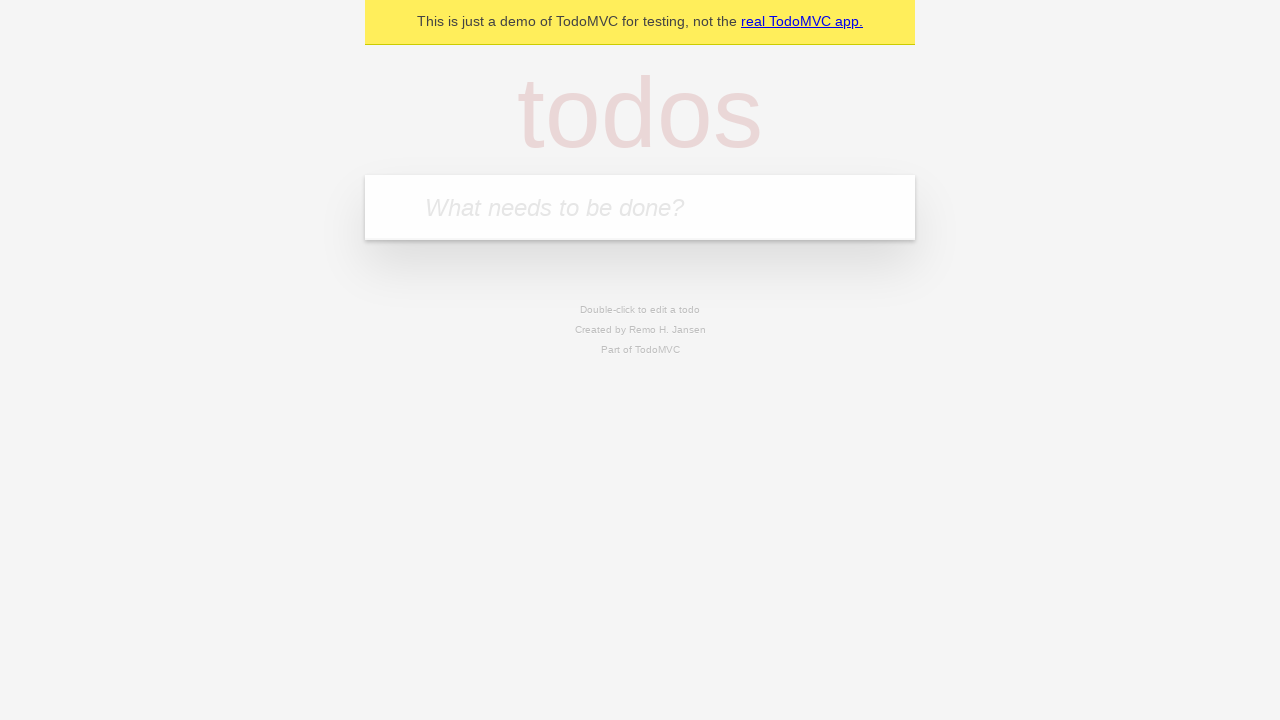

Filled todo input with 'buy some cheese' on internal:attr=[placeholder="What needs to be done?"i]
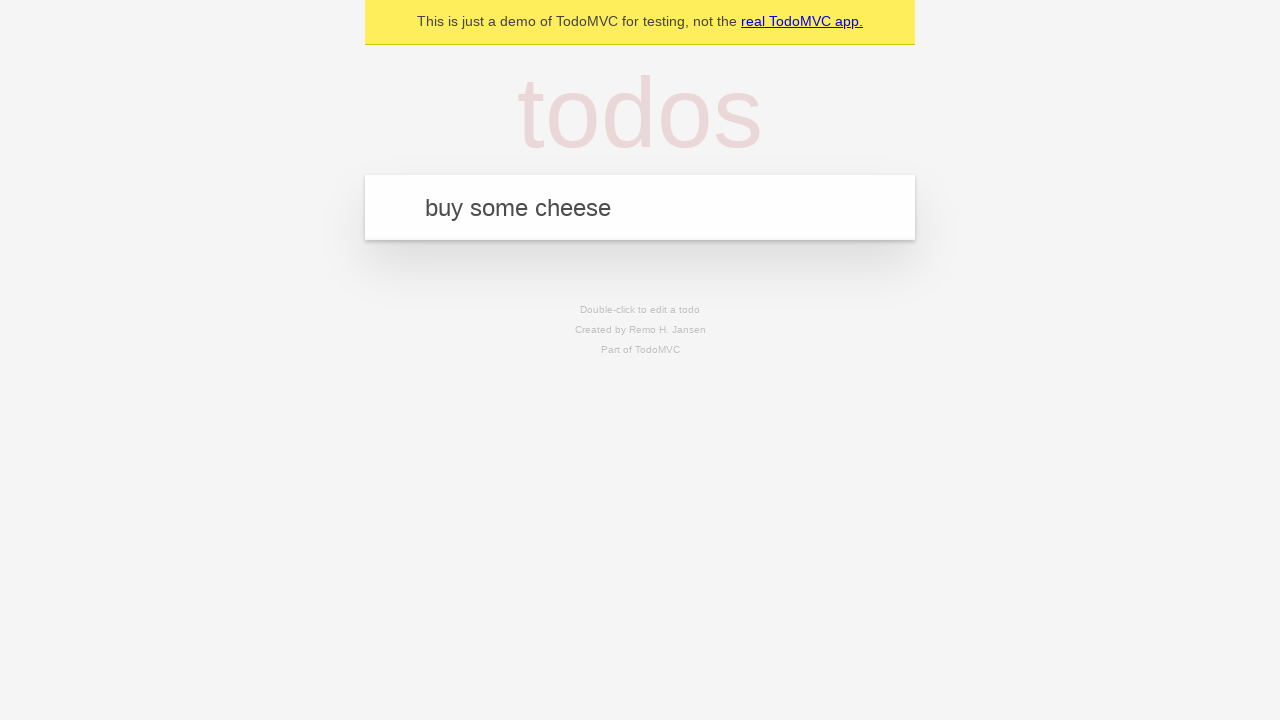

Pressed Enter to add 'buy some cheese' todo on internal:attr=[placeholder="What needs to be done?"i]
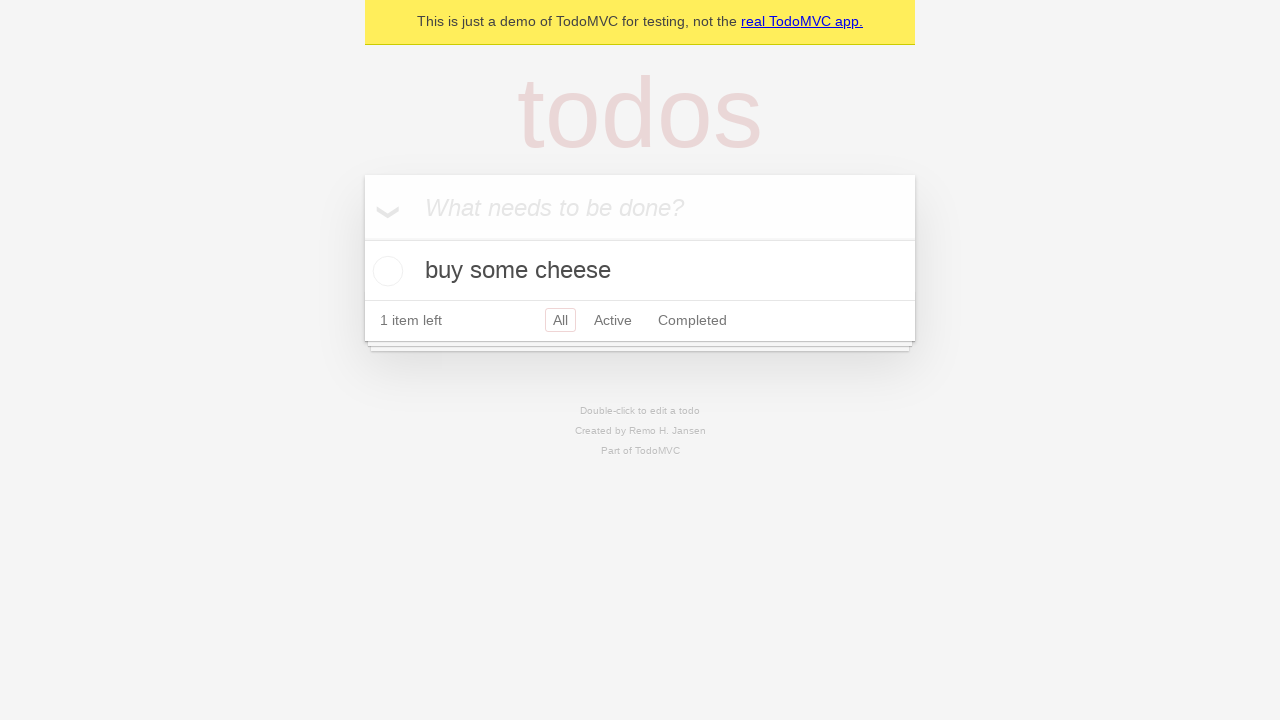

Filled todo input with 'feed the cat' on internal:attr=[placeholder="What needs to be done?"i]
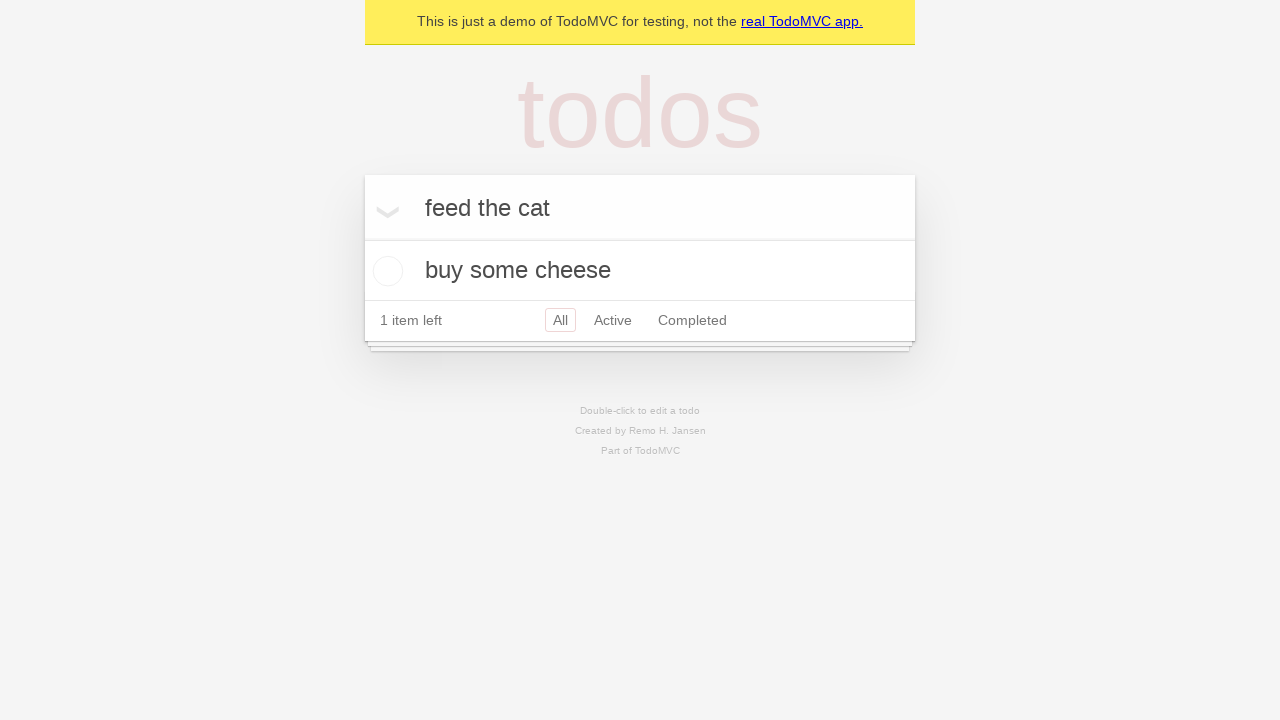

Pressed Enter to add 'feed the cat' todo on internal:attr=[placeholder="What needs to be done?"i]
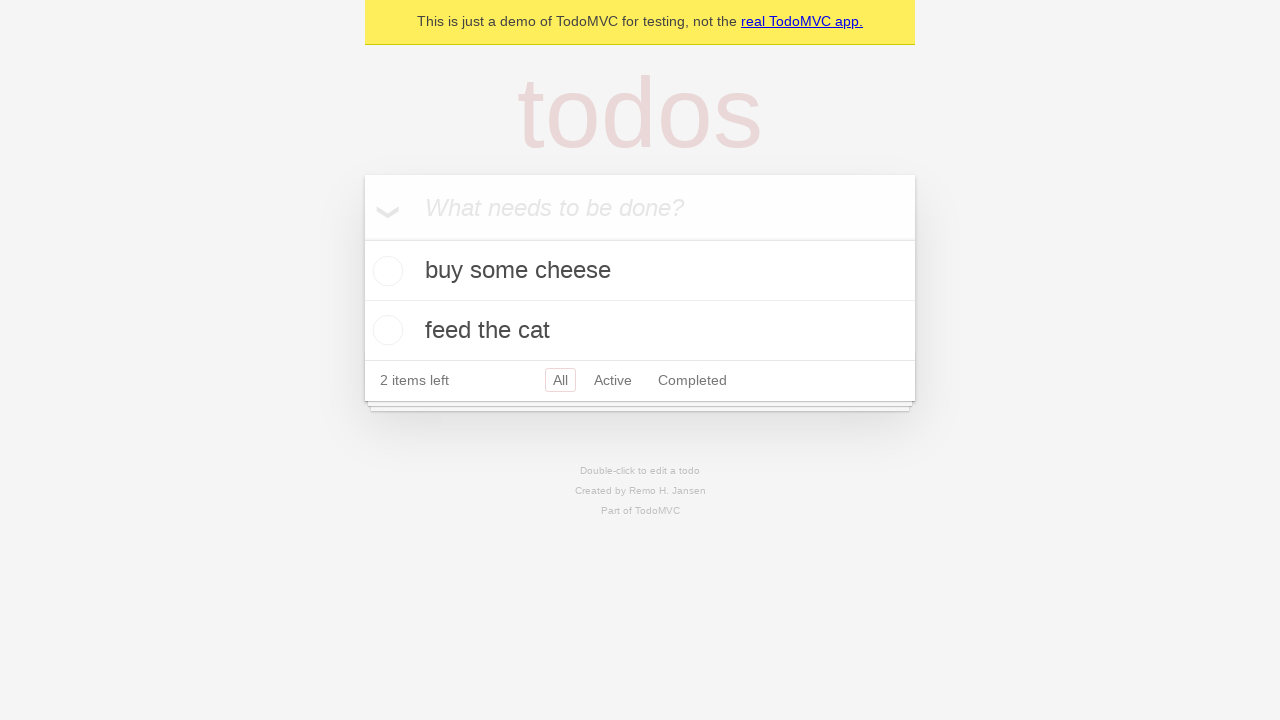

Filled todo input with 'book a doctors appointment' on internal:attr=[placeholder="What needs to be done?"i]
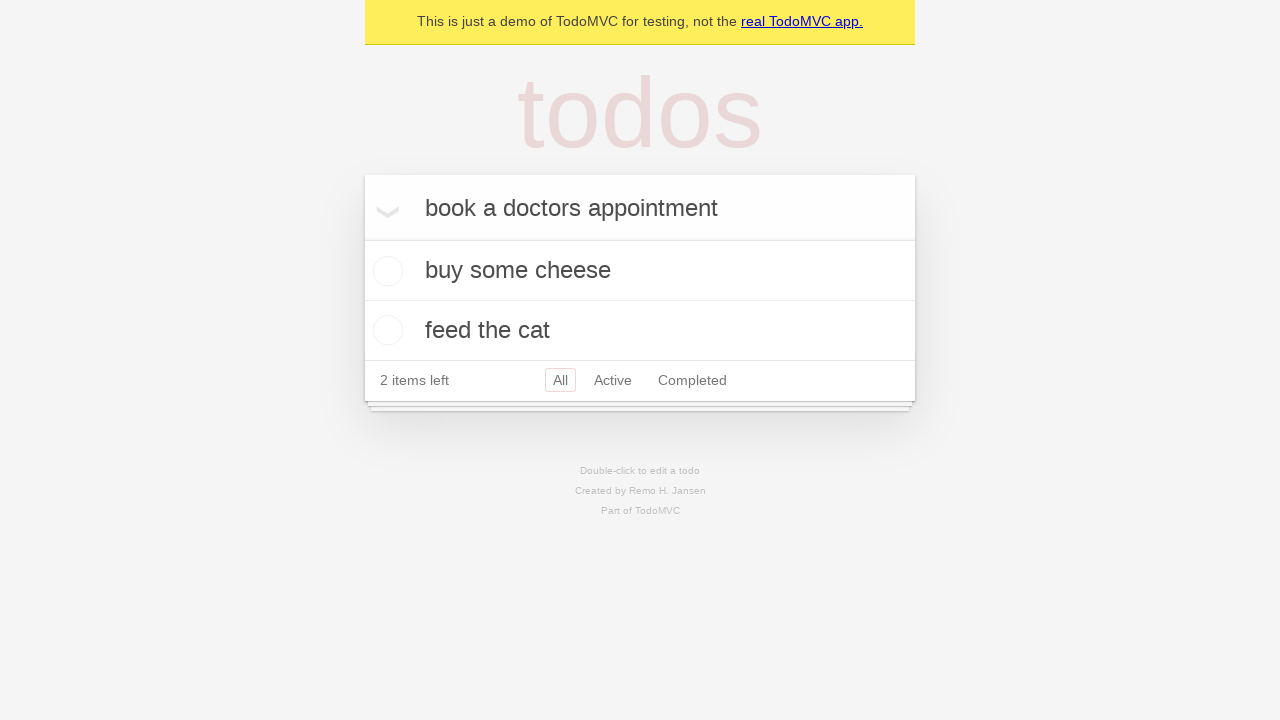

Pressed Enter to add 'book a doctors appointment' todo on internal:attr=[placeholder="What needs to be done?"i]
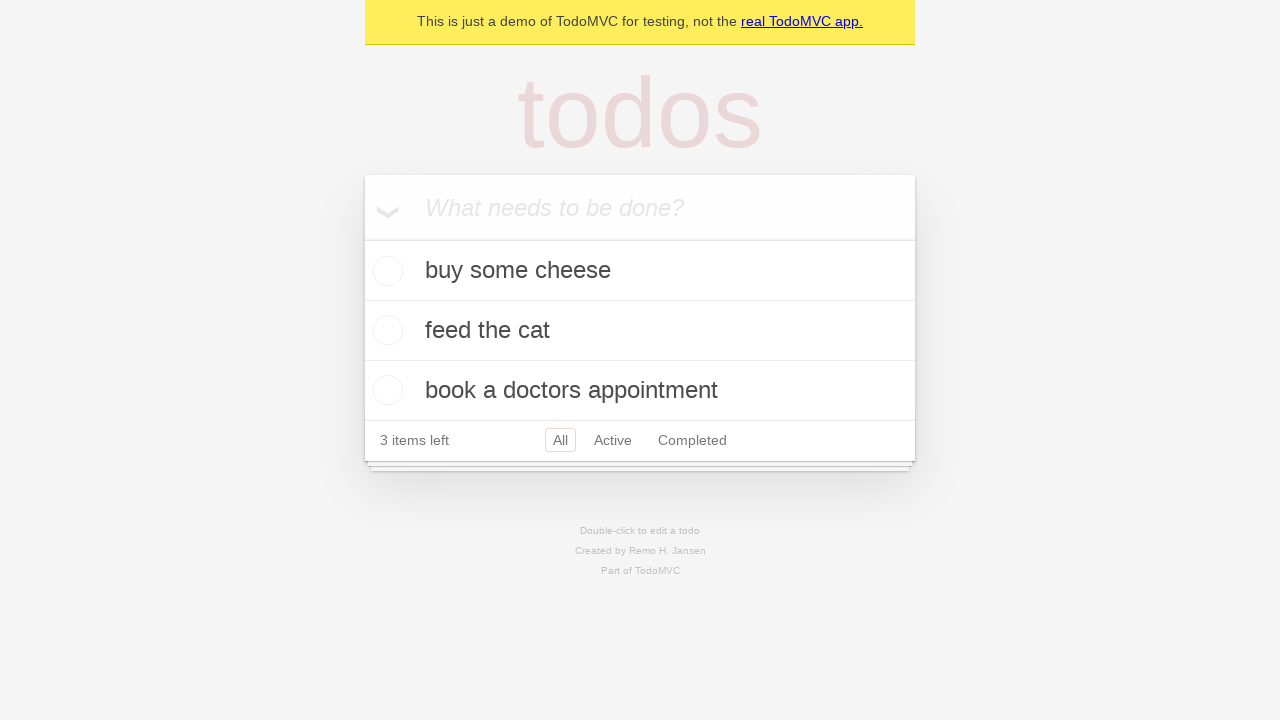

Checked the first todo item to mark it as completed at (385, 271) on .todo-list li .toggle >> nth=0
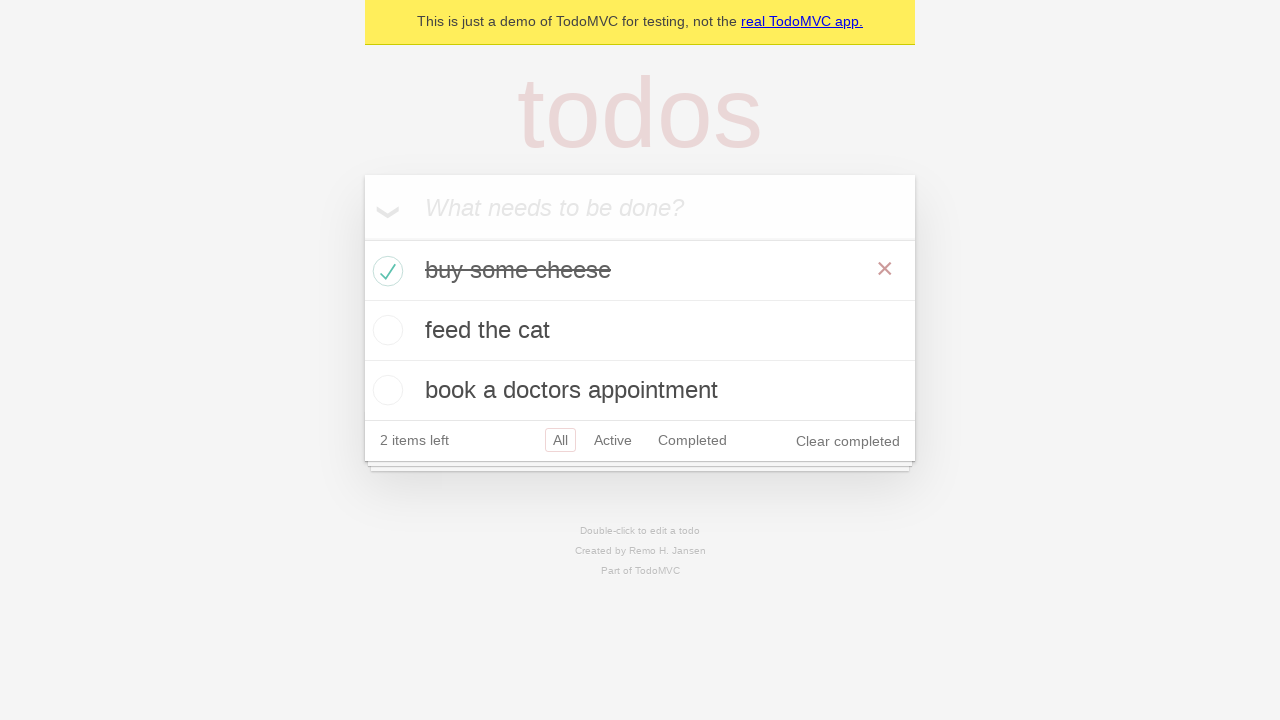

Clicked Clear completed button to remove completed todos at (848, 441) on internal:role=button[name="Clear completed"i]
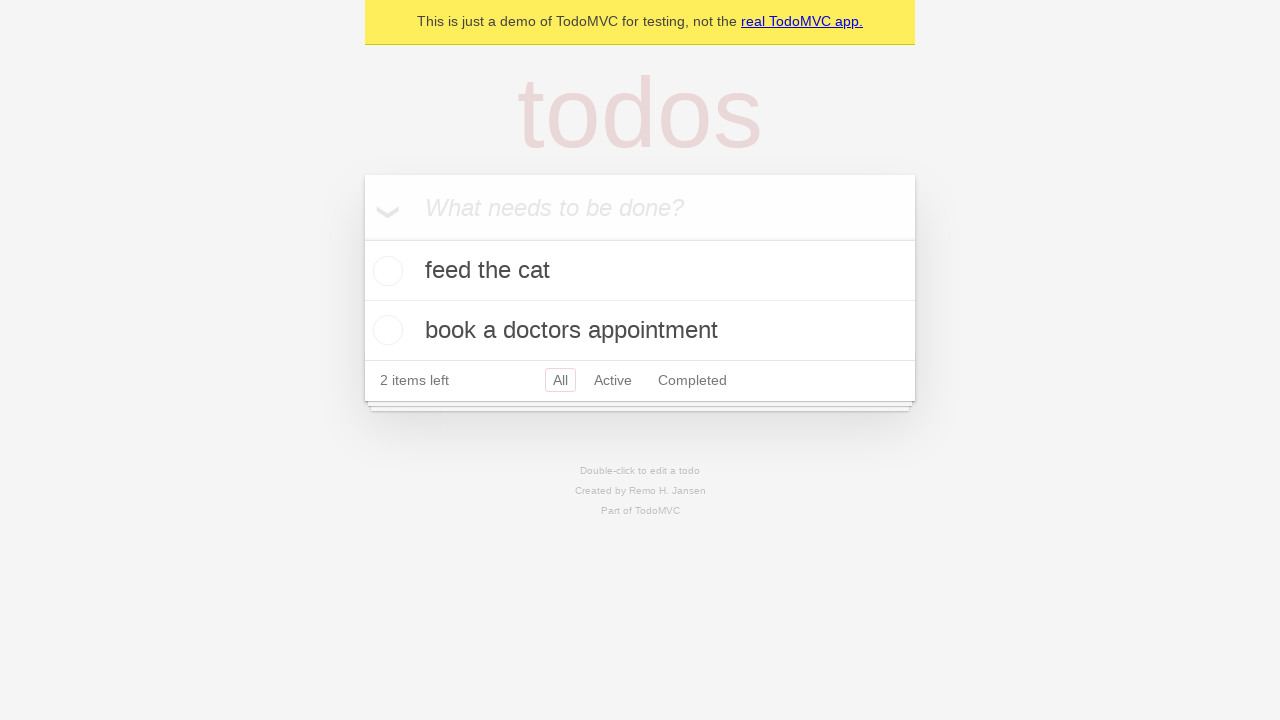

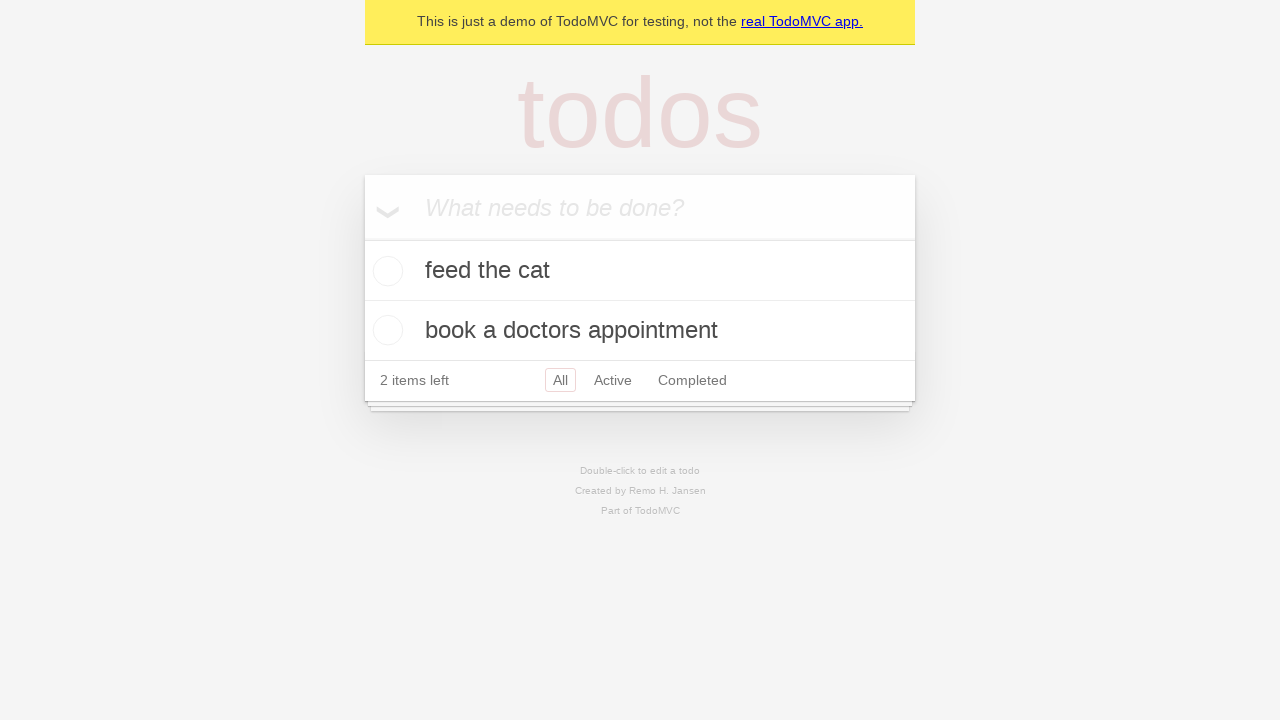